Tests single checkbox functionality by clicking on the first checkbox option

Starting URL: https://rahulshettyacademy.com/AutomationPractice/

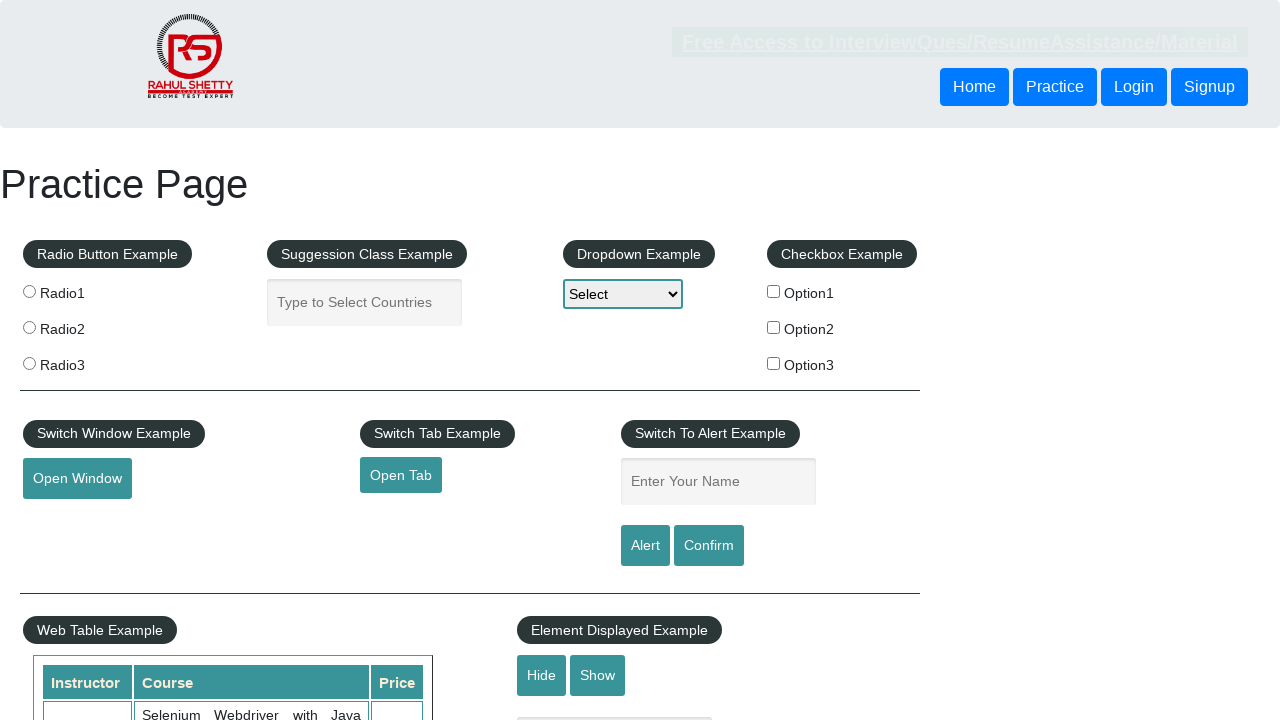

Clicked on the first checkbox option at (774, 291) on #checkBoxOption1
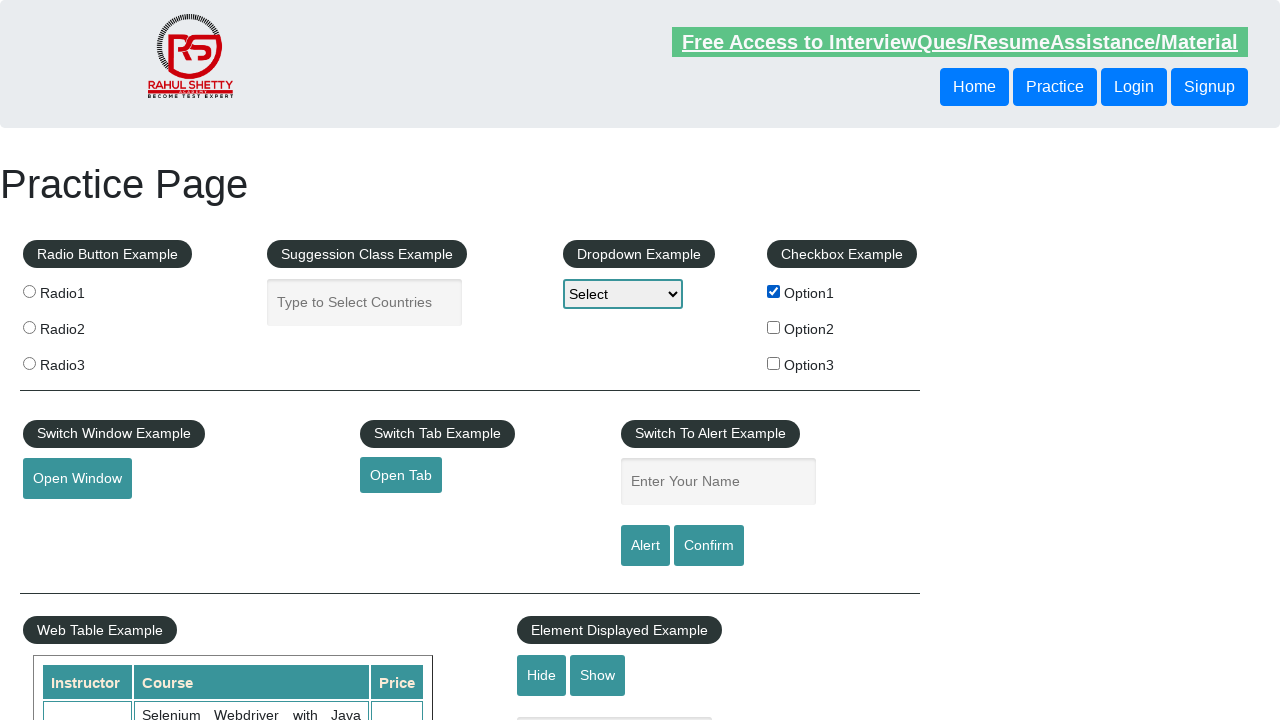

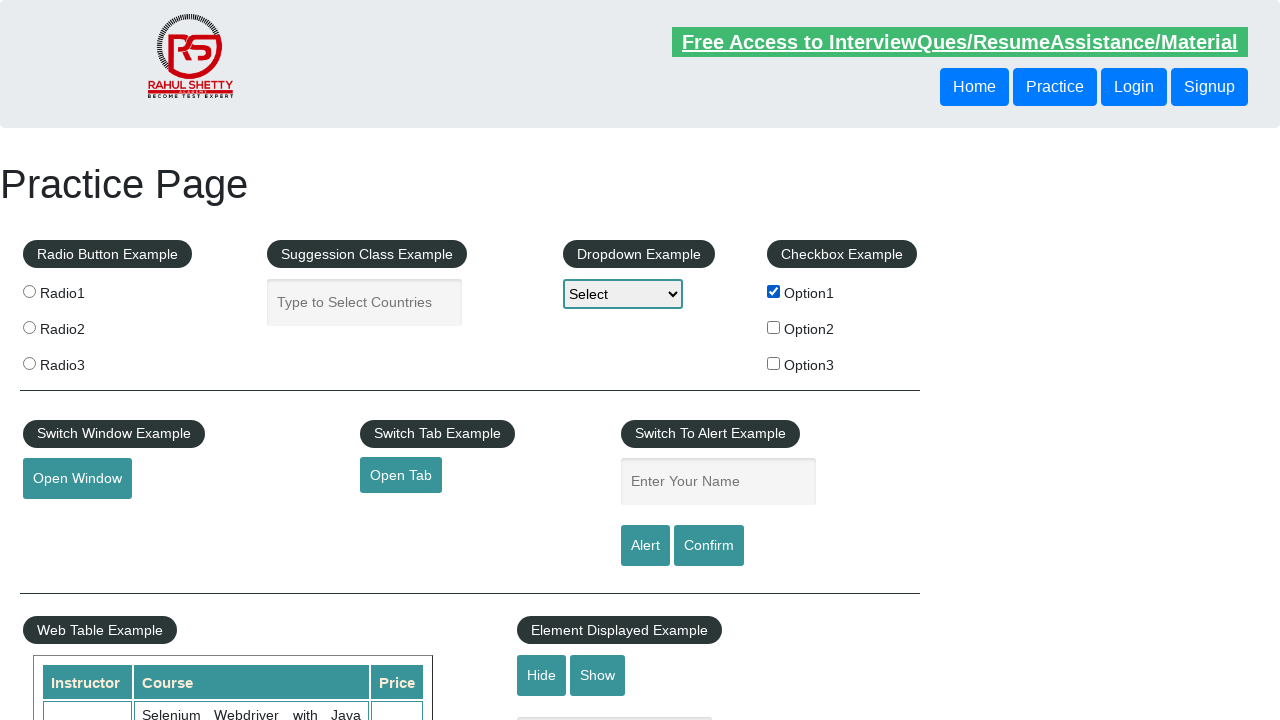